Tests the e-commerce flow on DemoBlaze by navigating to the Laptops category, selecting a MacBook Air, adding it to the cart via the "Add to cart" button, accepting the confirmation alert, and then navigating to the Cart page to verify the item was added.

Starting URL: https://www.demoblaze.com/

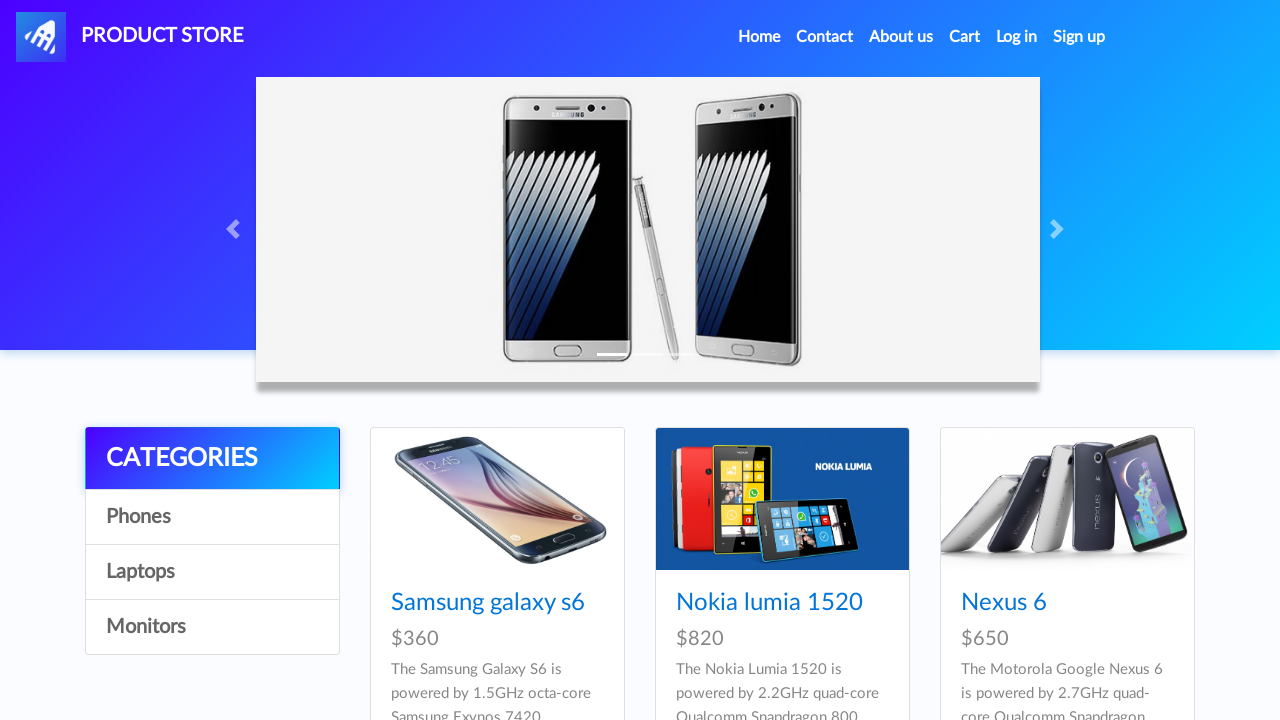

Clicked on Laptops category at (212, 572) on text=Laptops
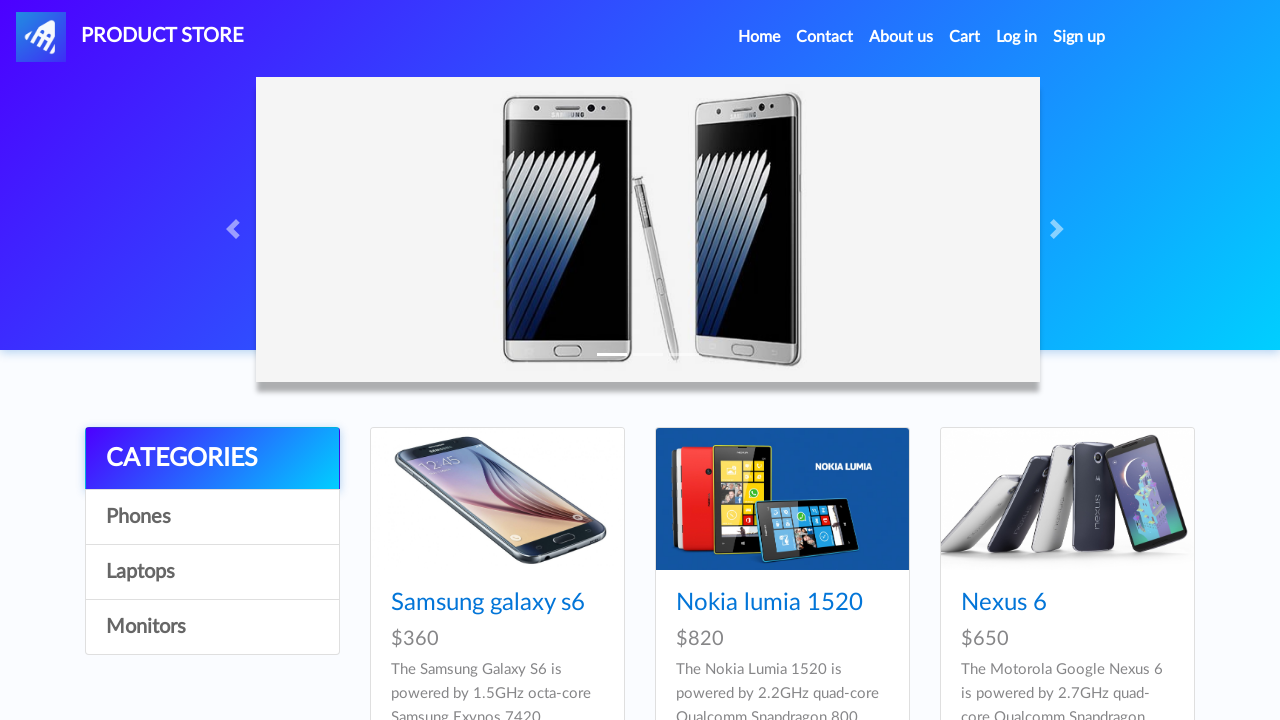

MacBook Air product selector appeared
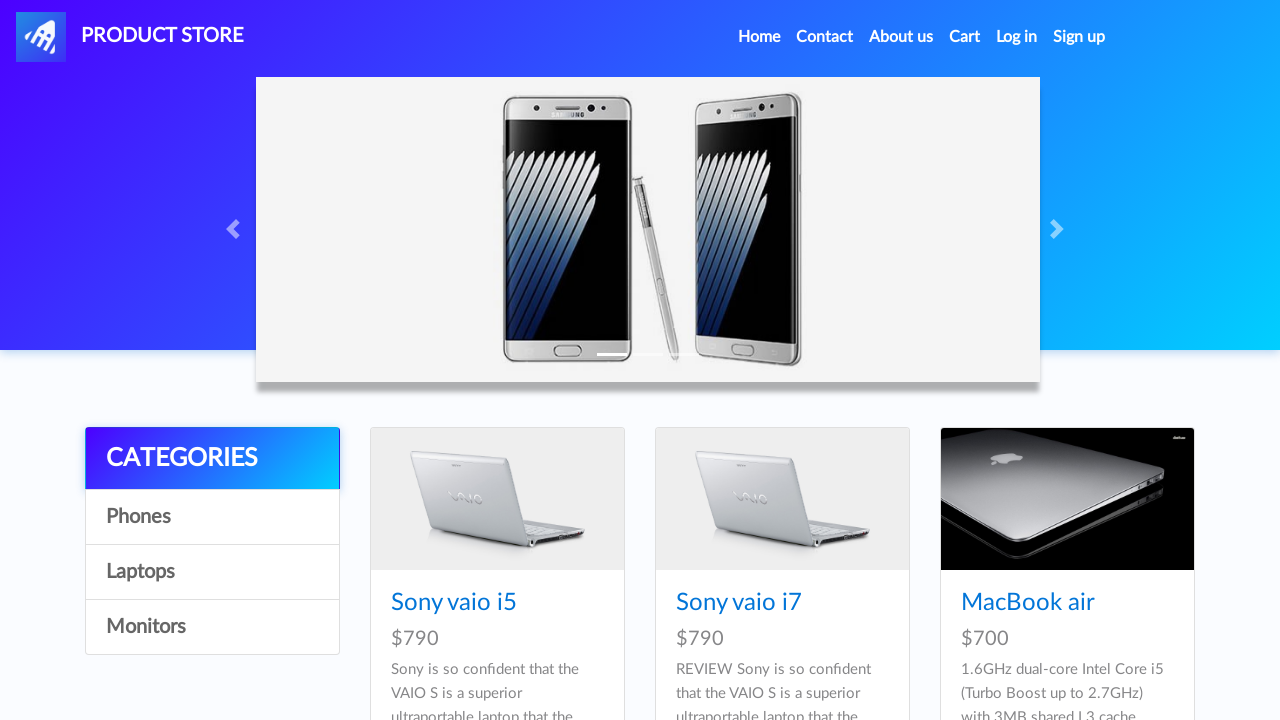

Clicked on MacBook Air product at (1028, 603) on text=MacBook air
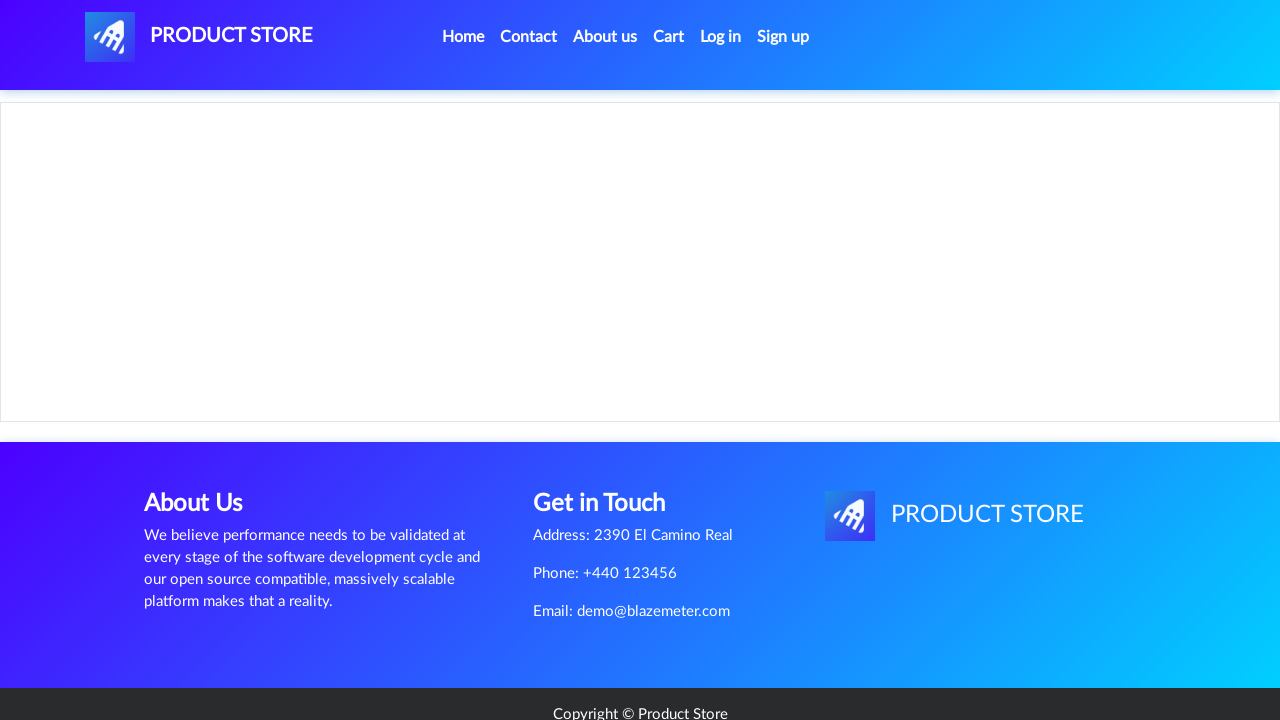

Product page loaded with Add to cart button visible
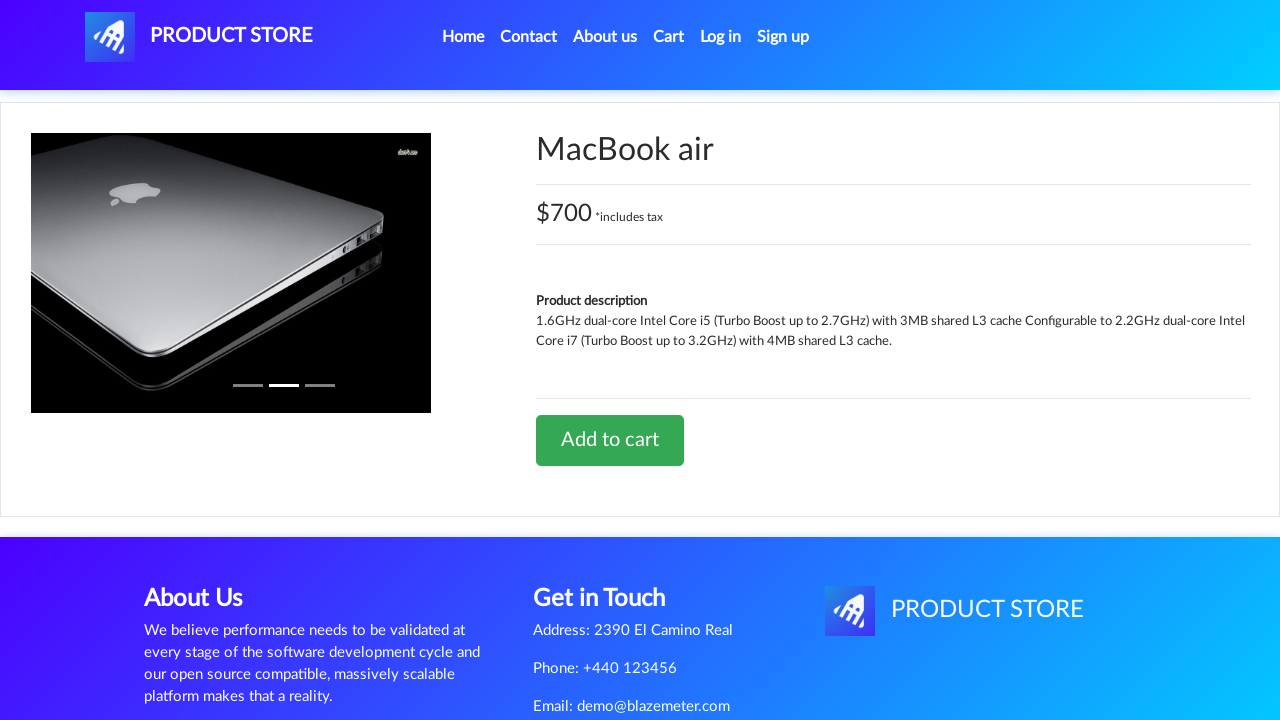

Clicked Add to cart button for MacBook Air at (610, 440) on a.btn.btn-success.btn-lg:has-text('Add to cart')
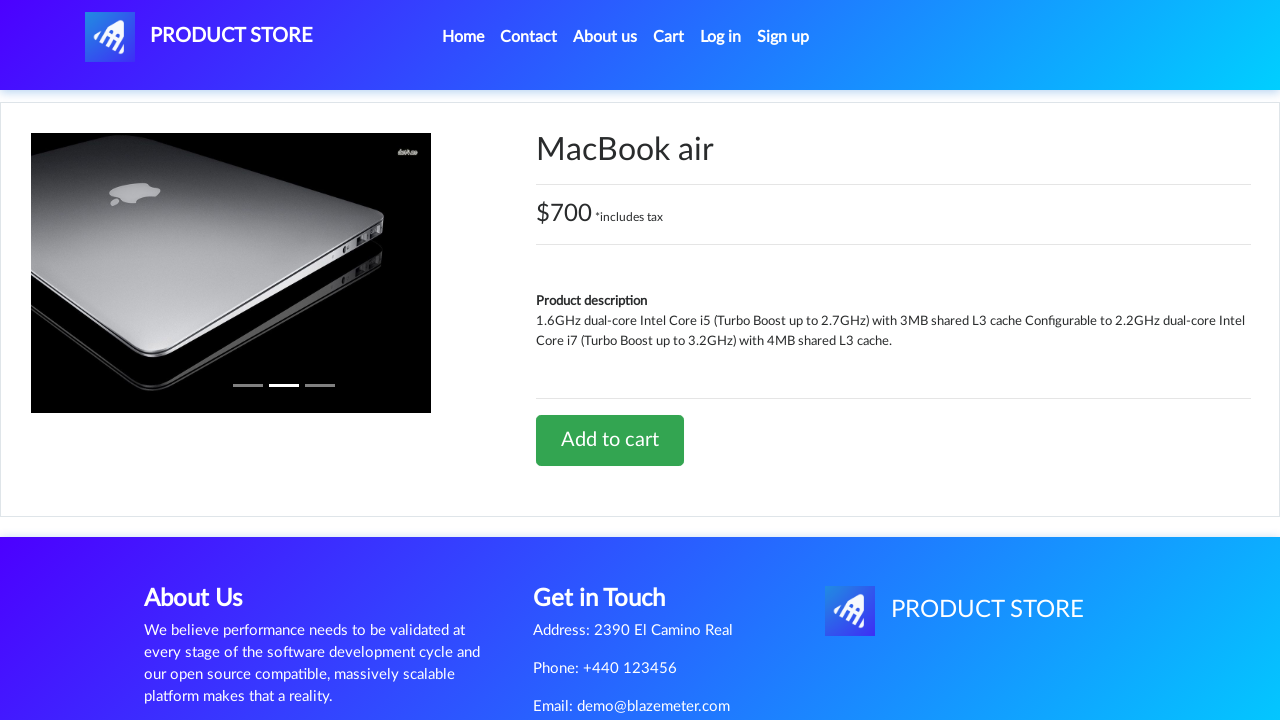

Accepted confirmation alert for adding item to cart
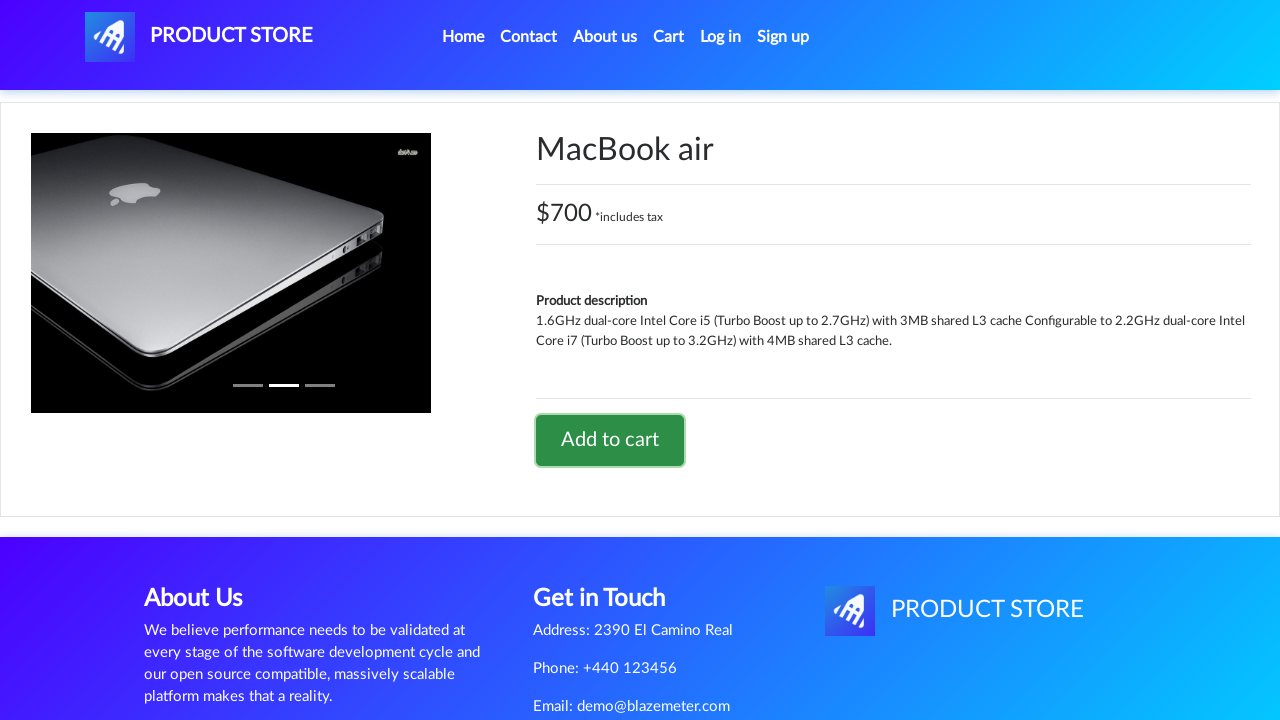

Clicked on Cart navigation link at (669, 37) on text=Cart
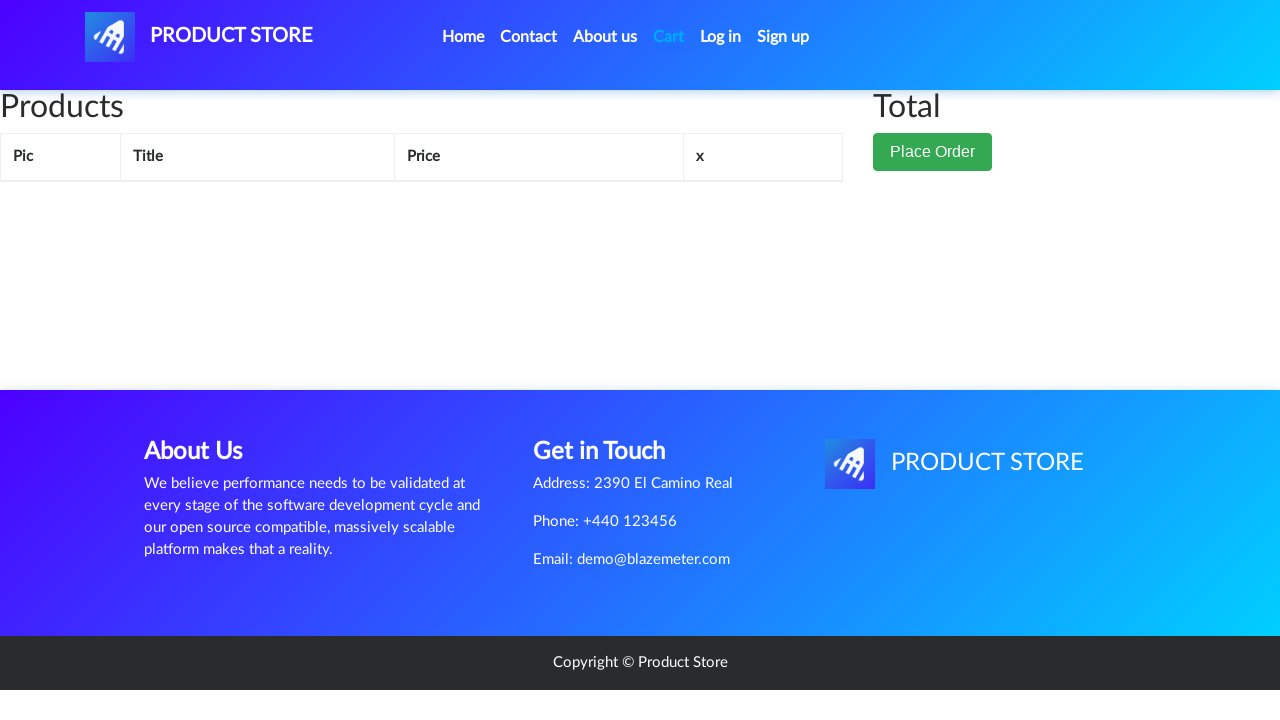

Cart page loaded and MacBook Air item is visible in cart table
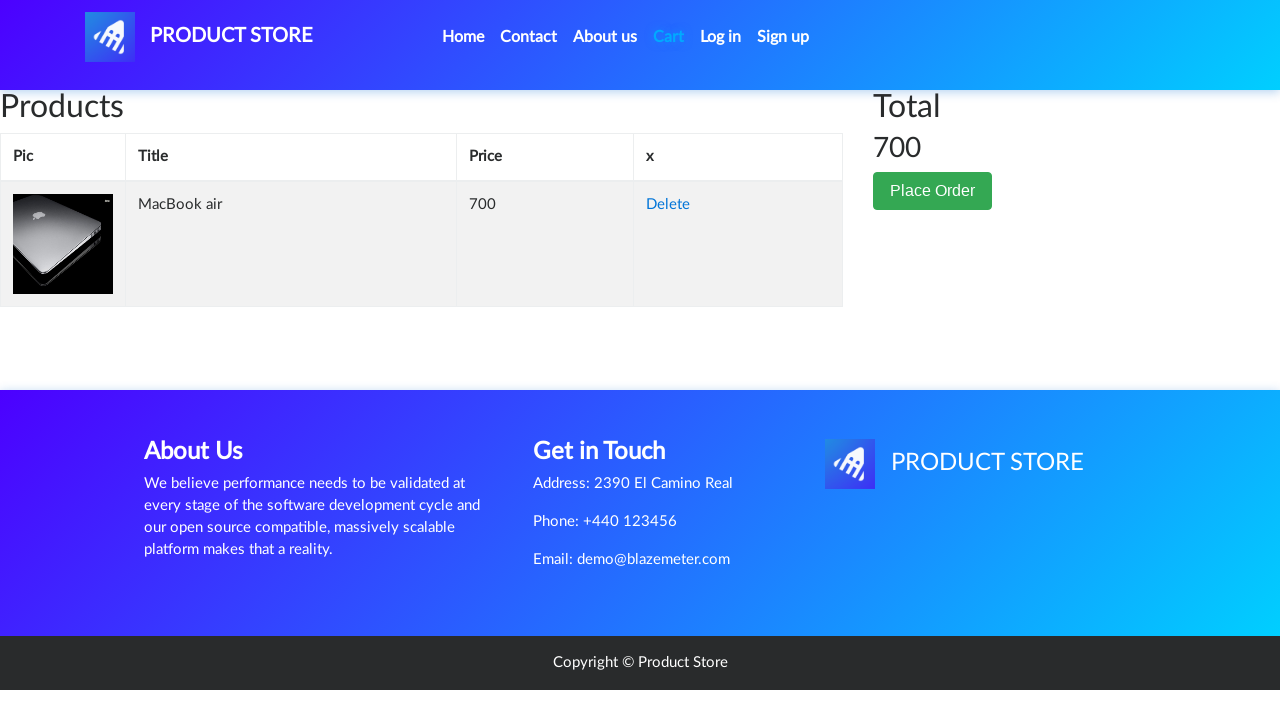

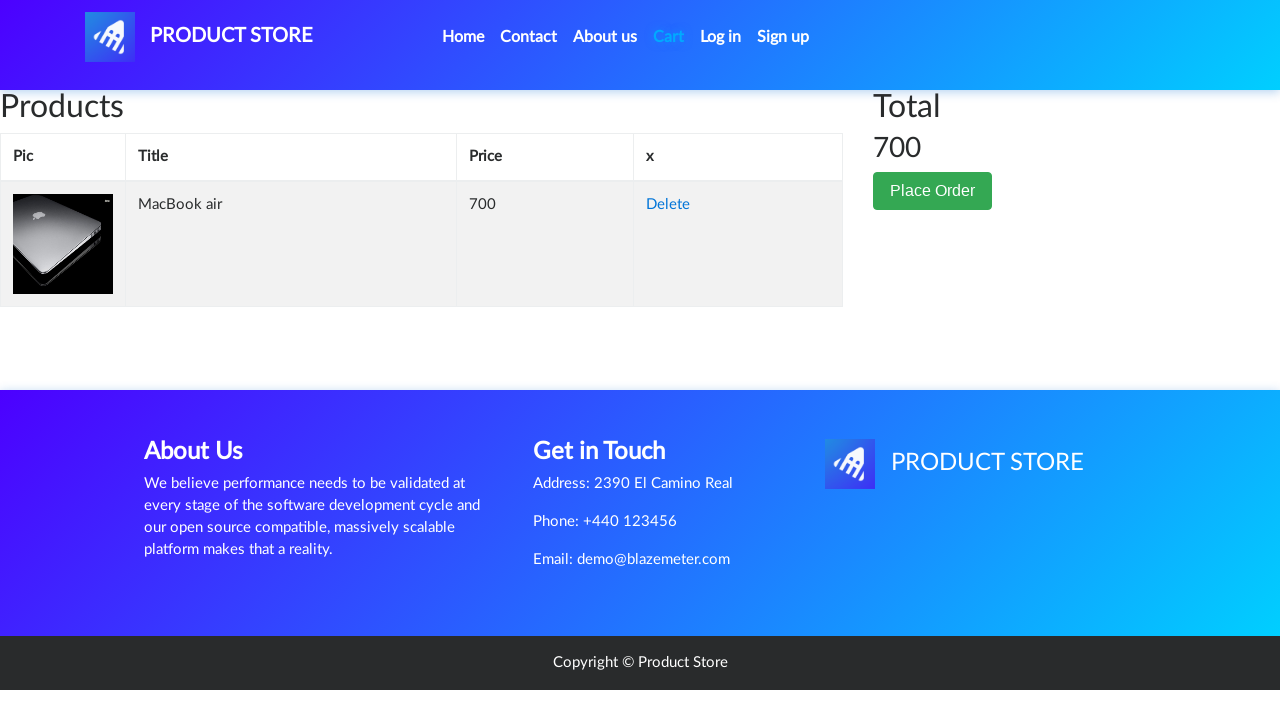